Tests dynamic content page by capturing image sources and text before and after clicking the refresh link, then verifying that the content has changed.

Starting URL: https://the-internet.herokuapp.com/dynamic_content

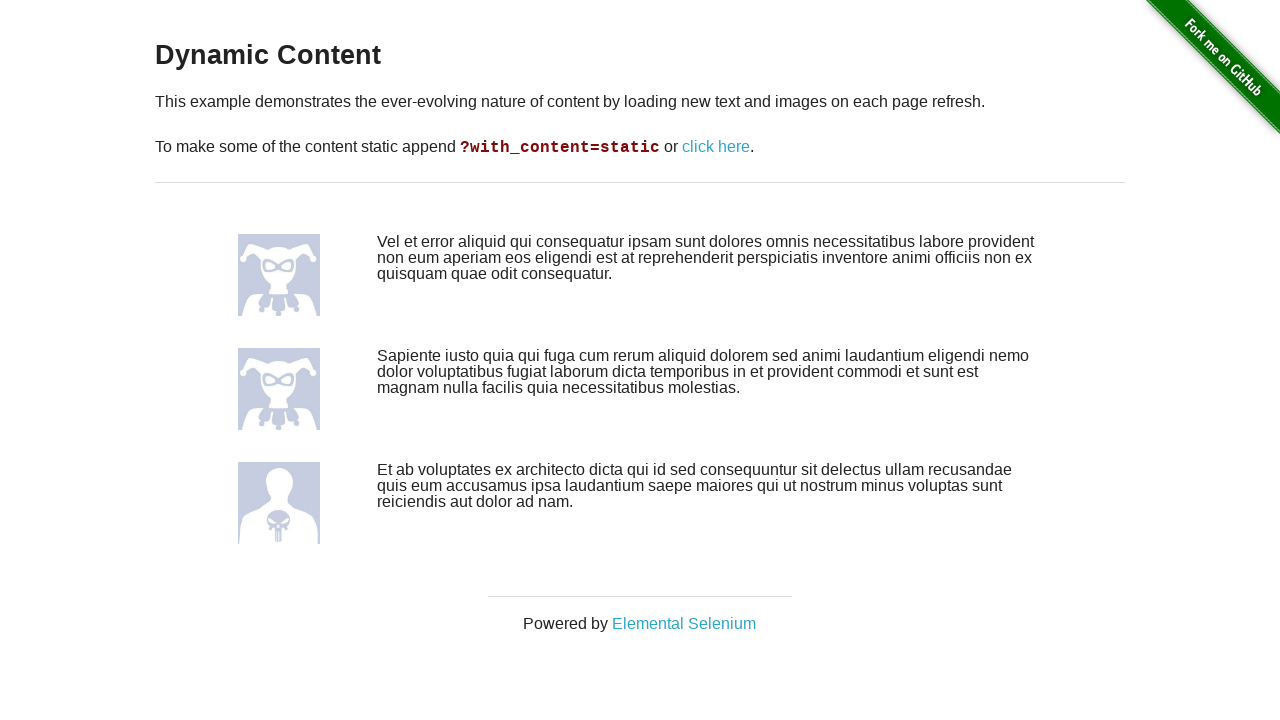

Located first image element
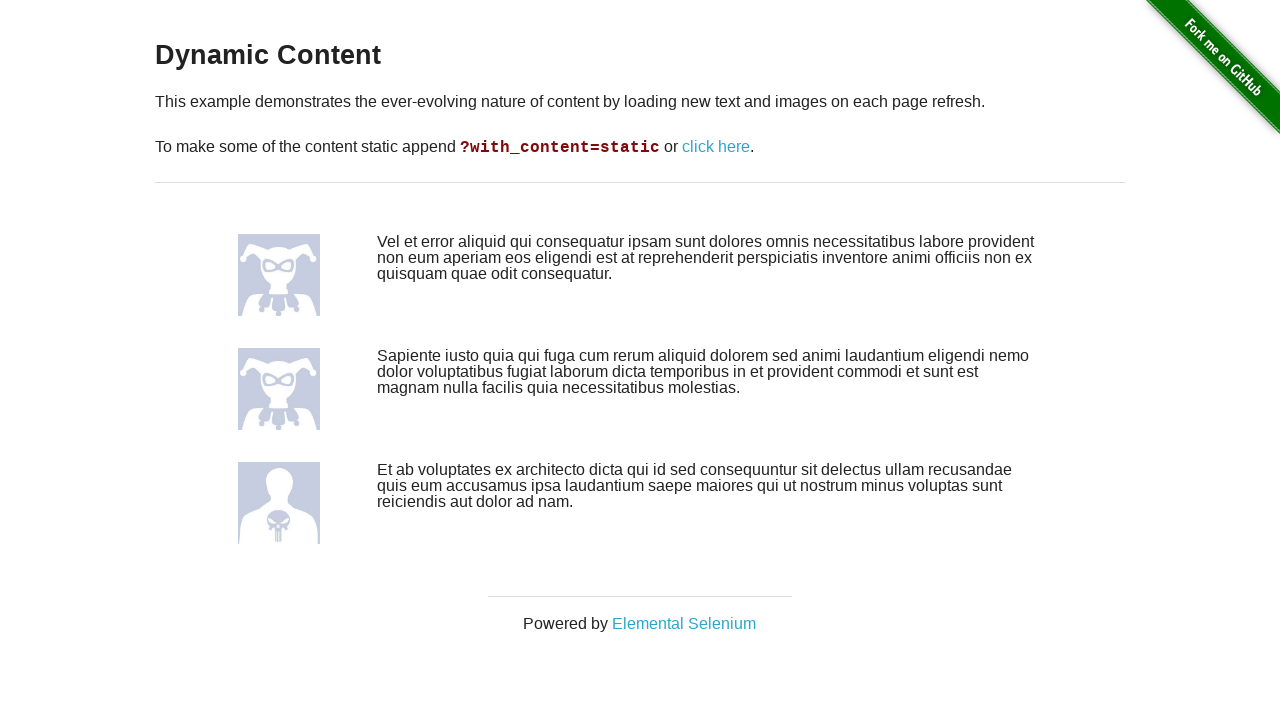

Captured first image source attribute
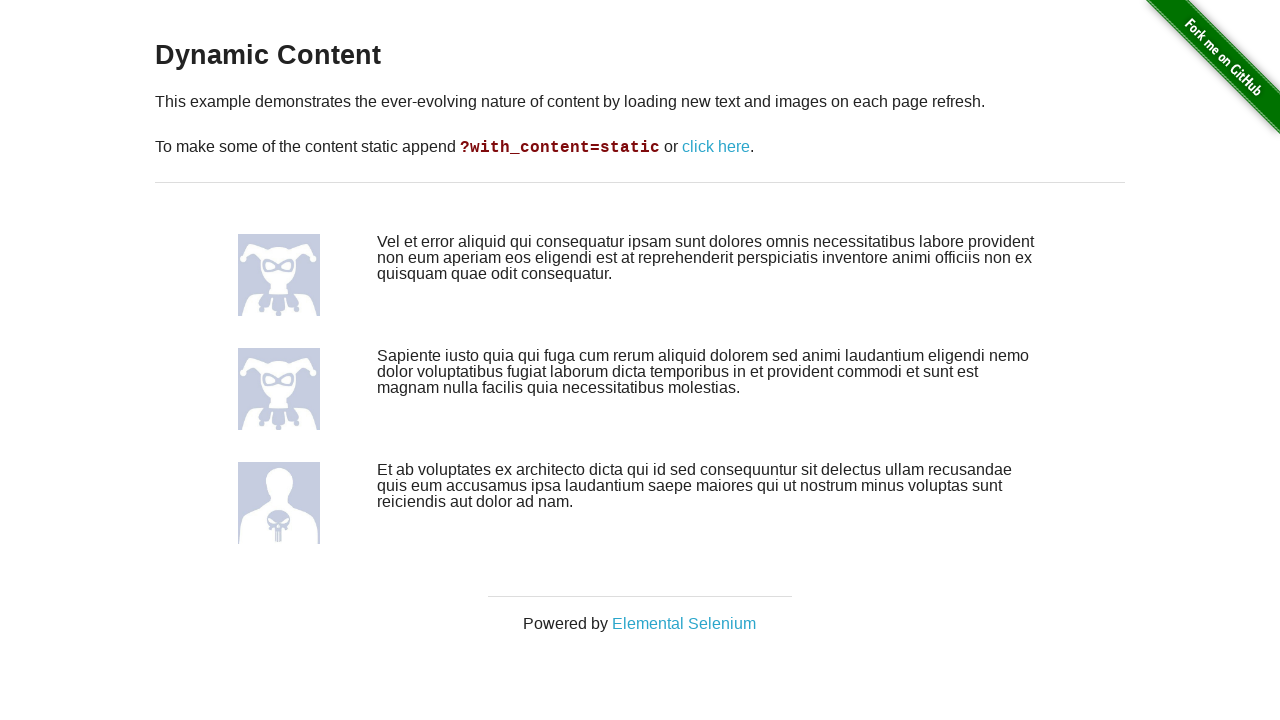

Located second image element
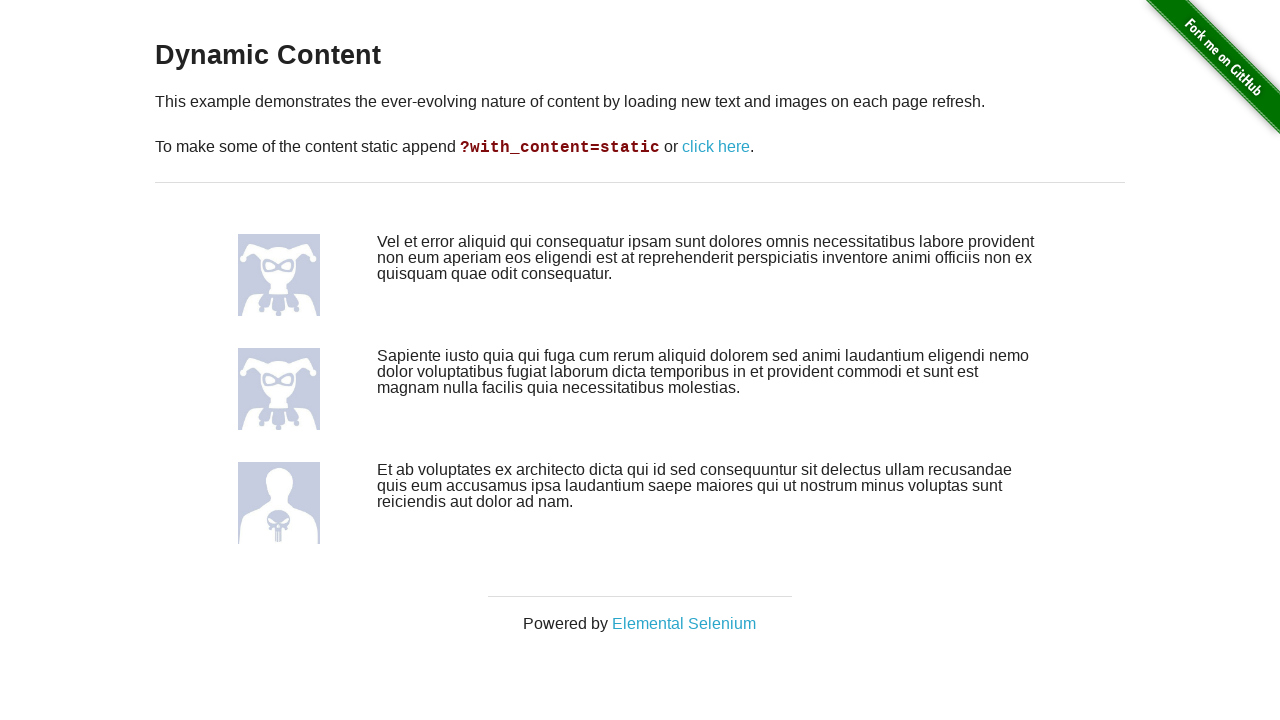

Captured second image source attribute
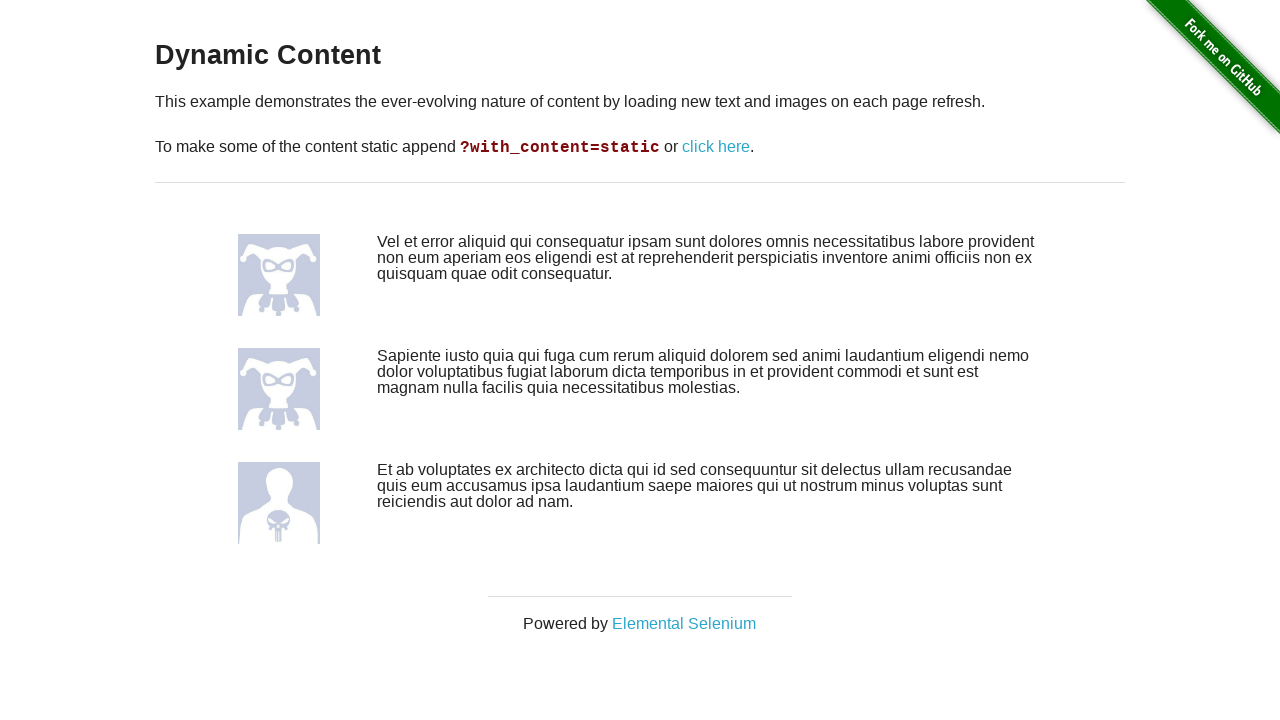

Located third image element
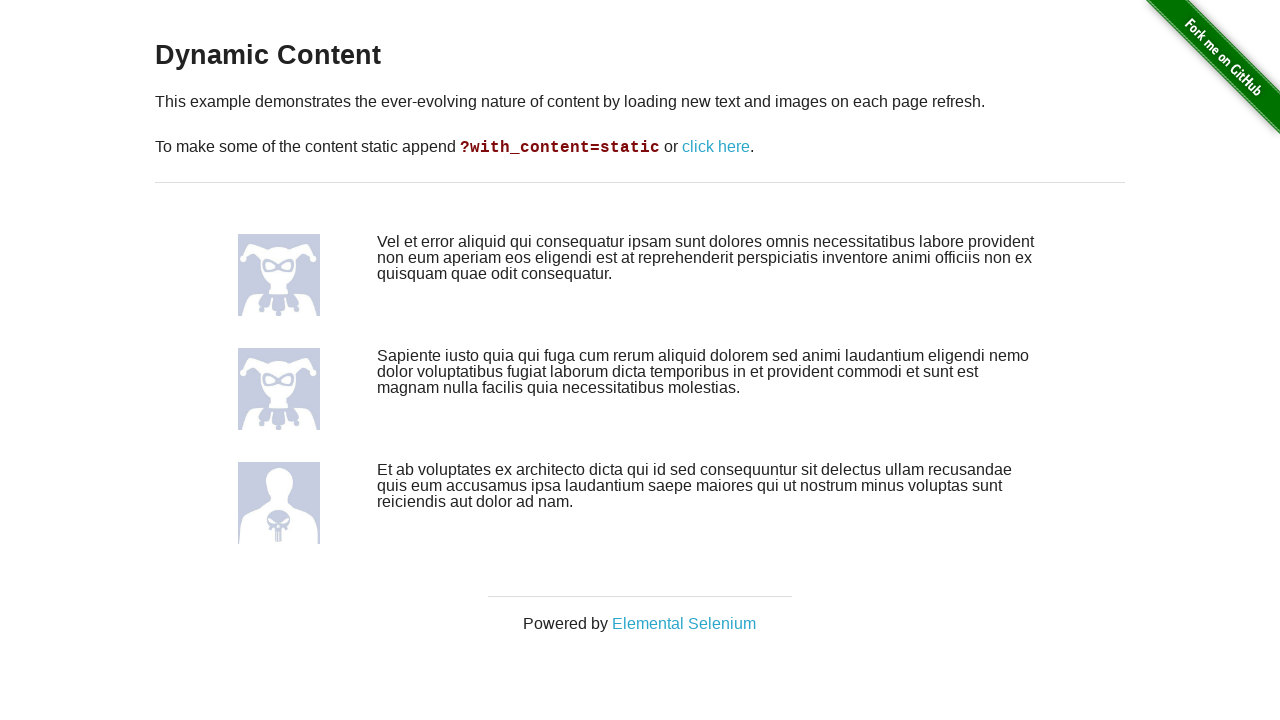

Captured third image source attribute
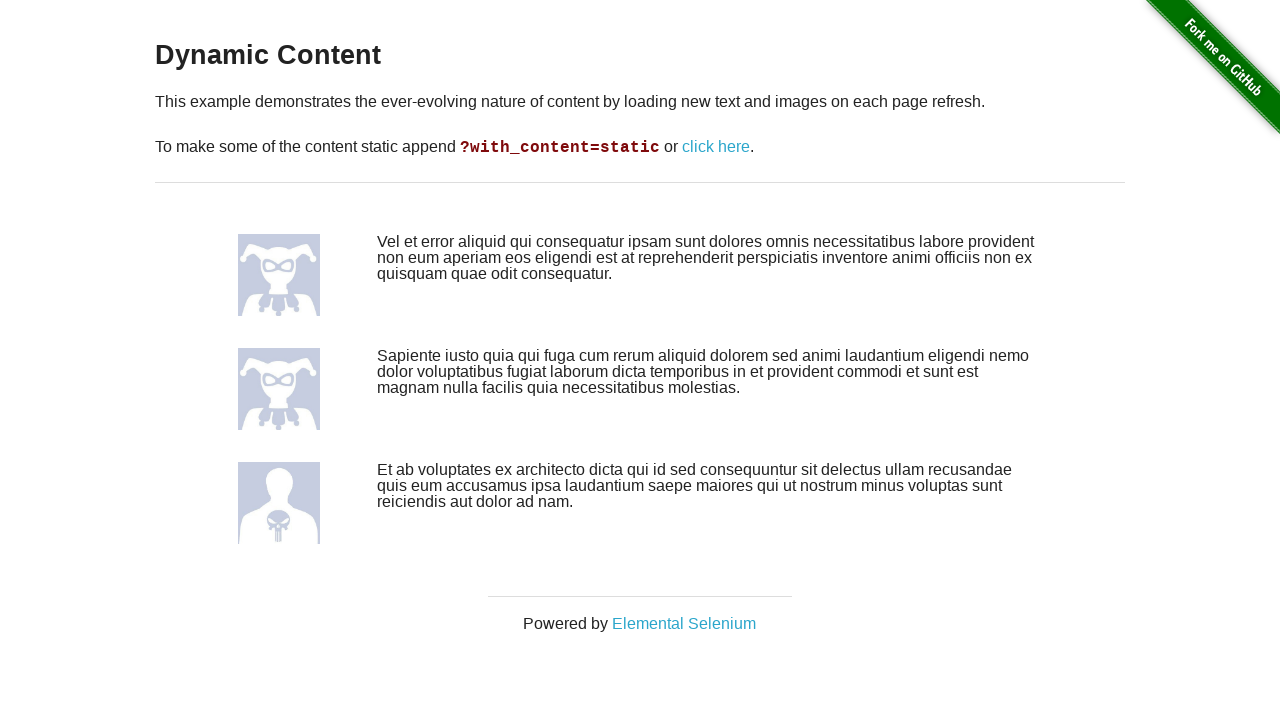

Captured first text content block
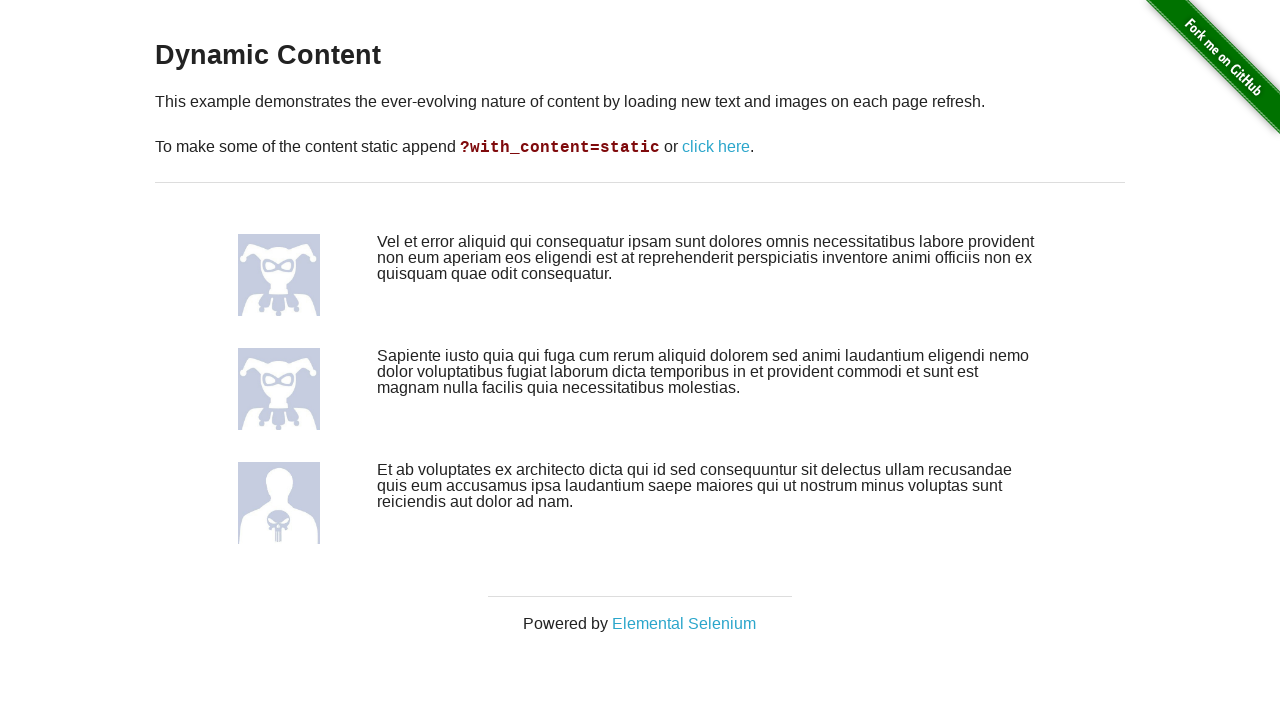

Captured second text content block
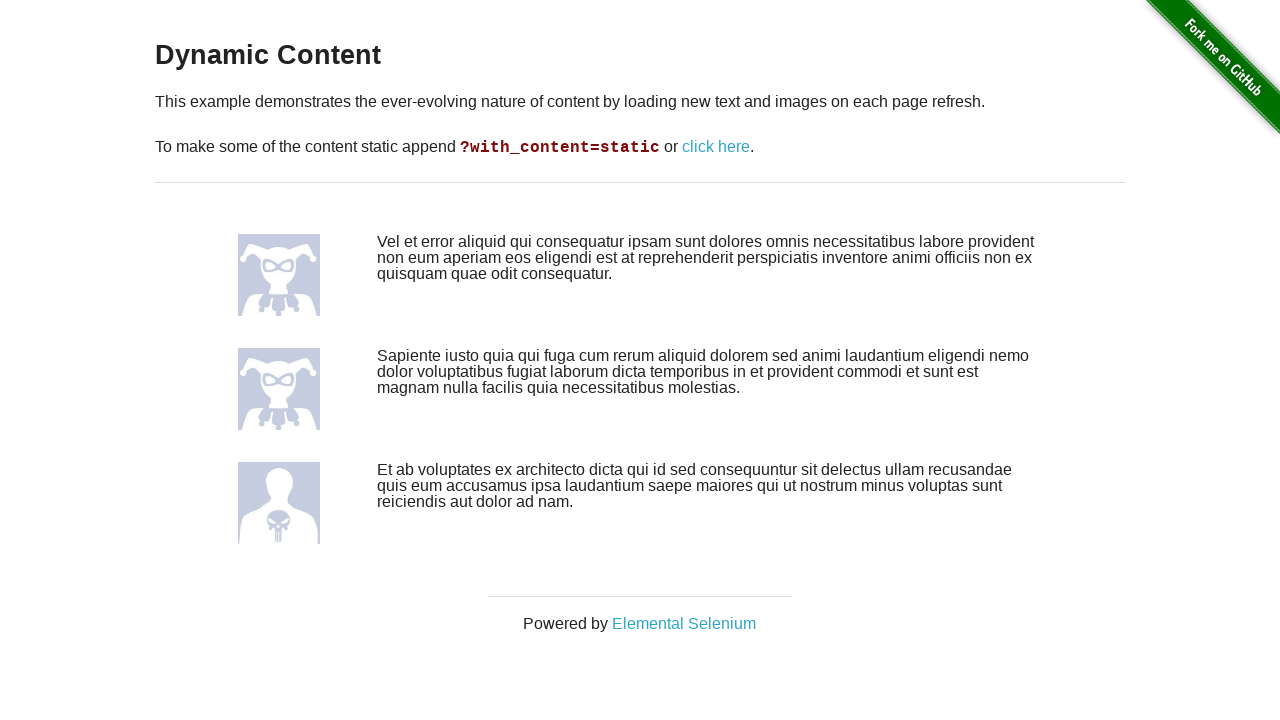

Captured third text content block
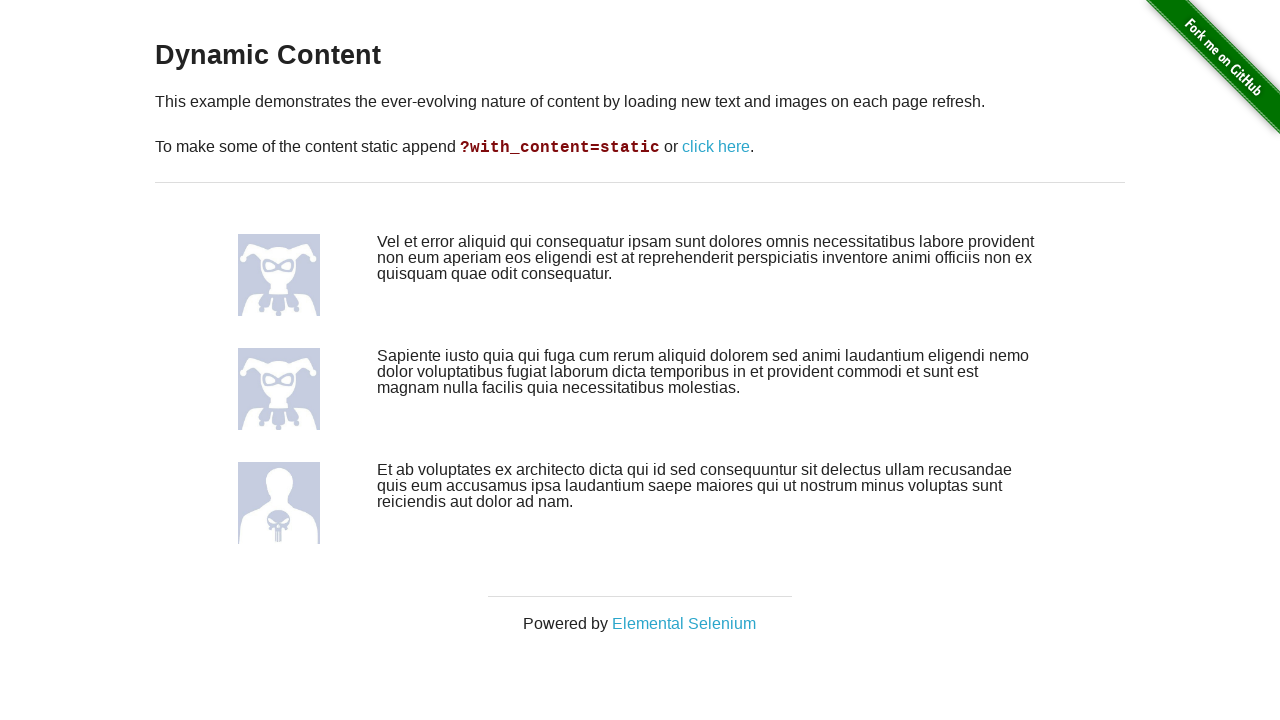

Clicked refresh link to reload dynamic content at (716, 147) on xpath=//a[contains(text(), 'click here')]
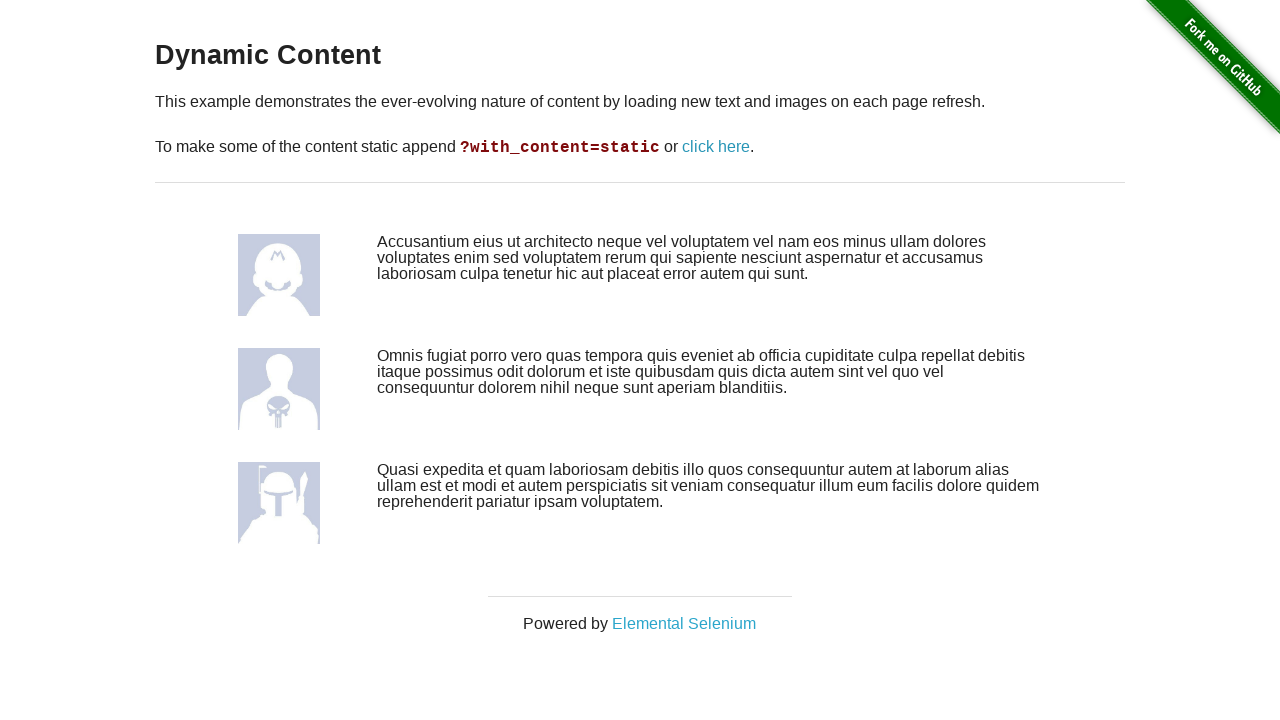

Page finished reloading after content refresh
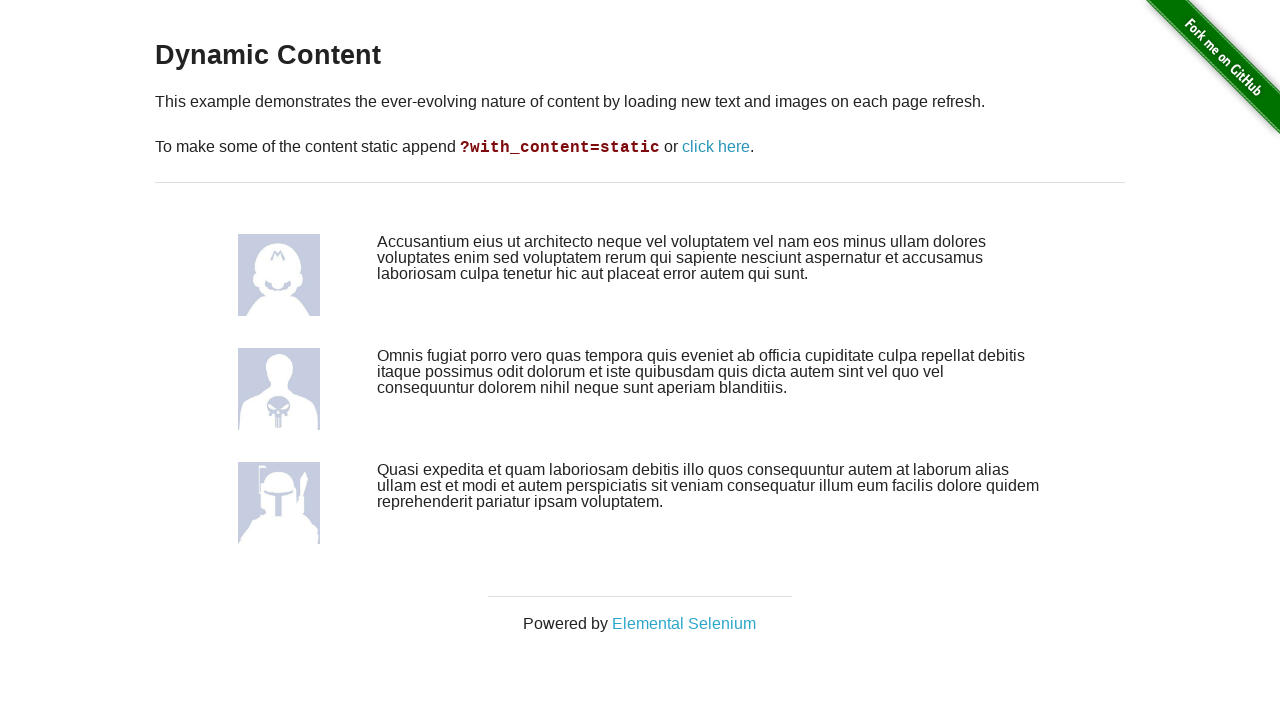

Located first image element after refresh
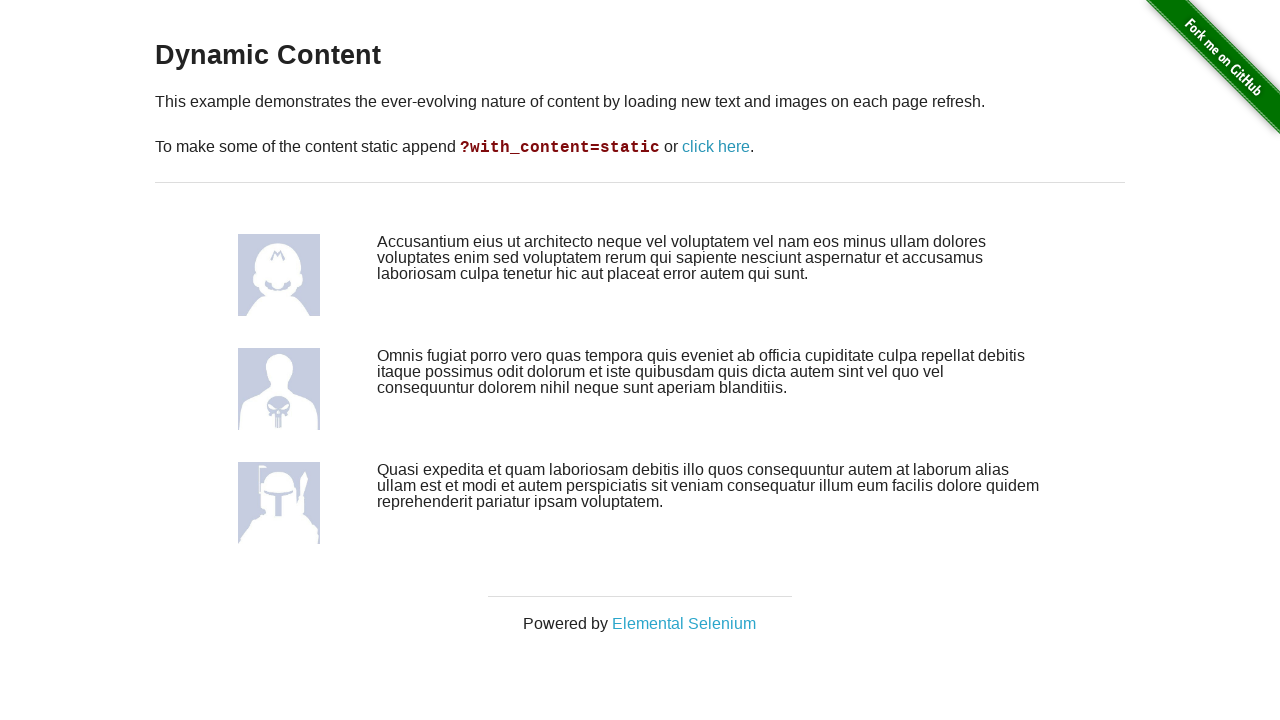

Captured first image source attribute after refresh
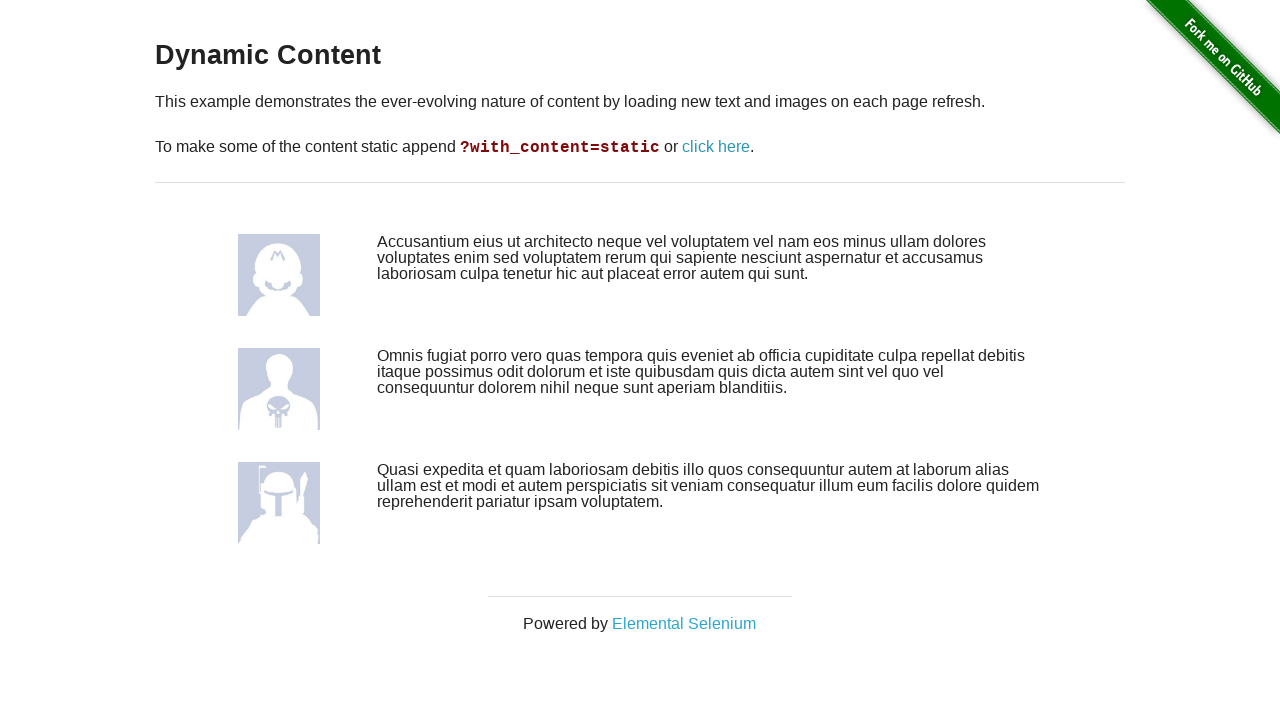

Located second image element after refresh
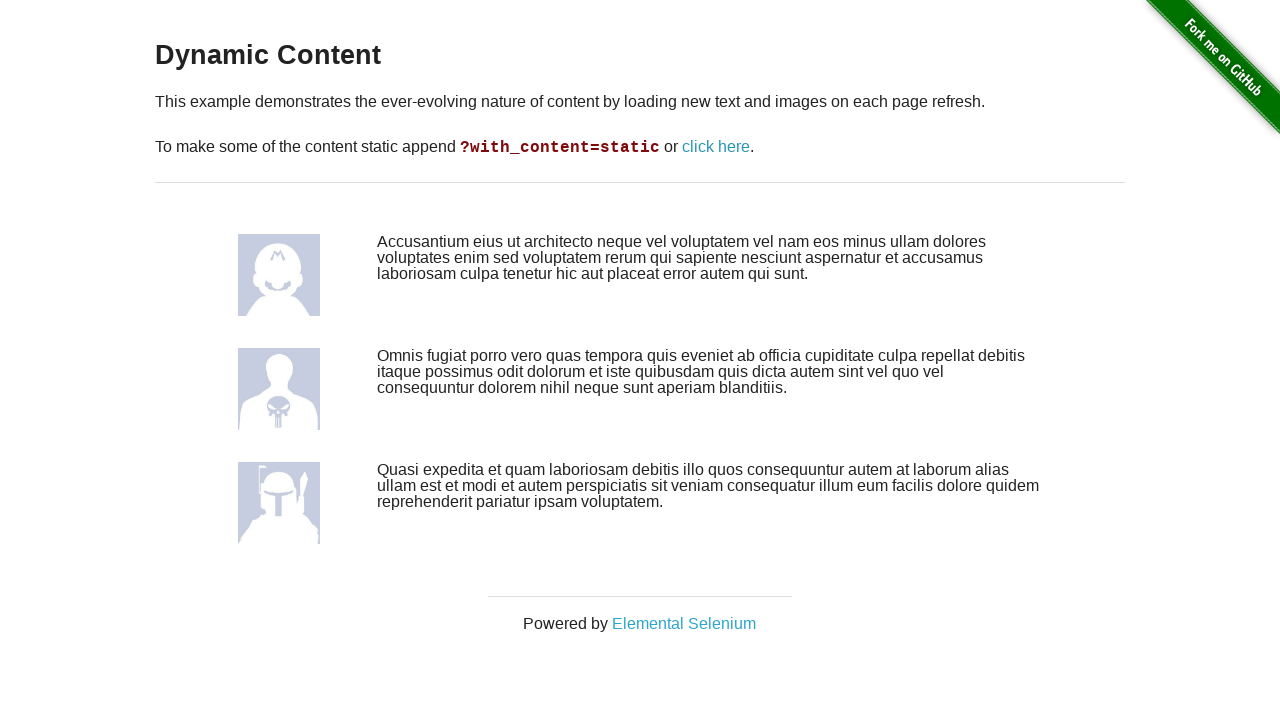

Captured second image source attribute after refresh
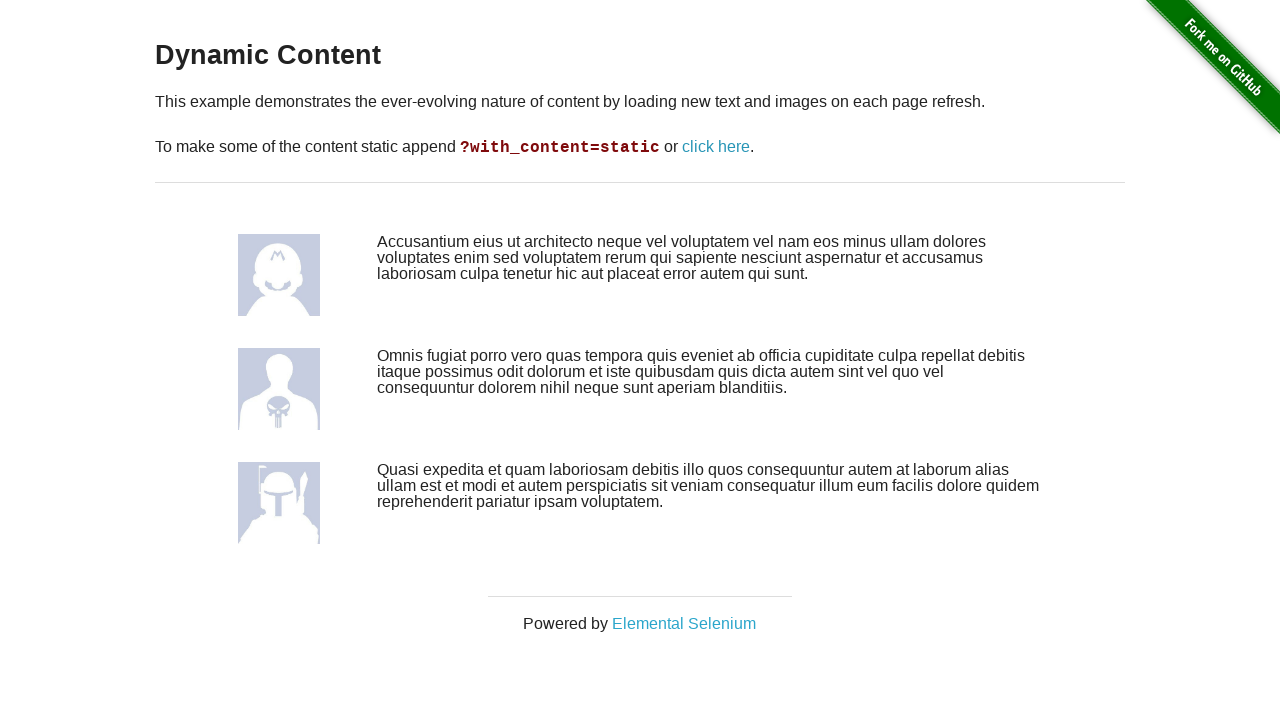

Located third image element after refresh
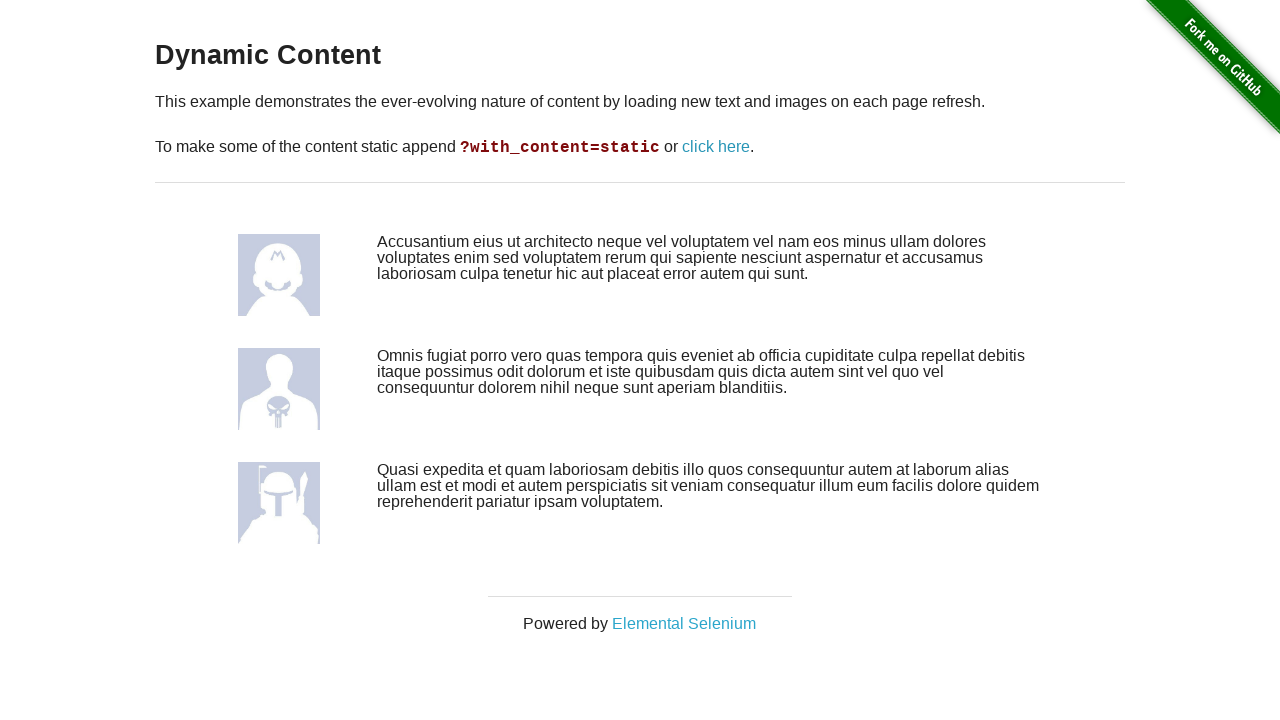

Captured third image source attribute after refresh
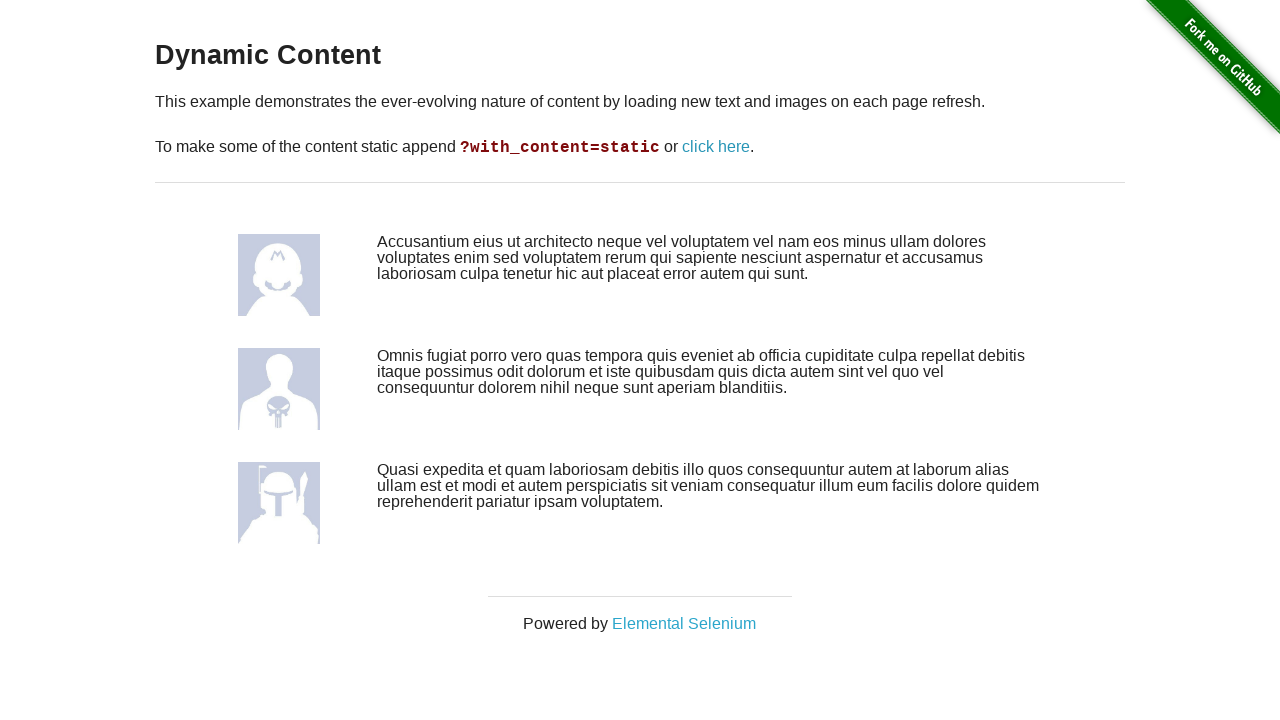

Captured first text content block after refresh
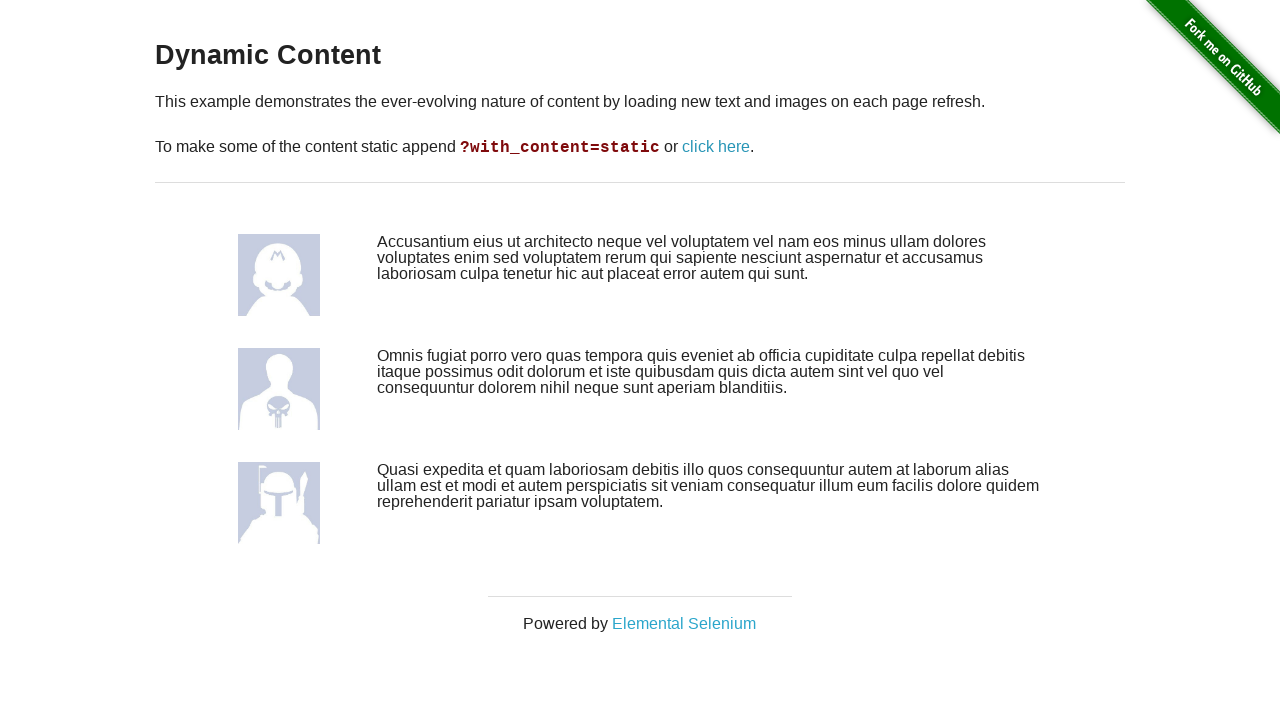

Captured second text content block after refresh
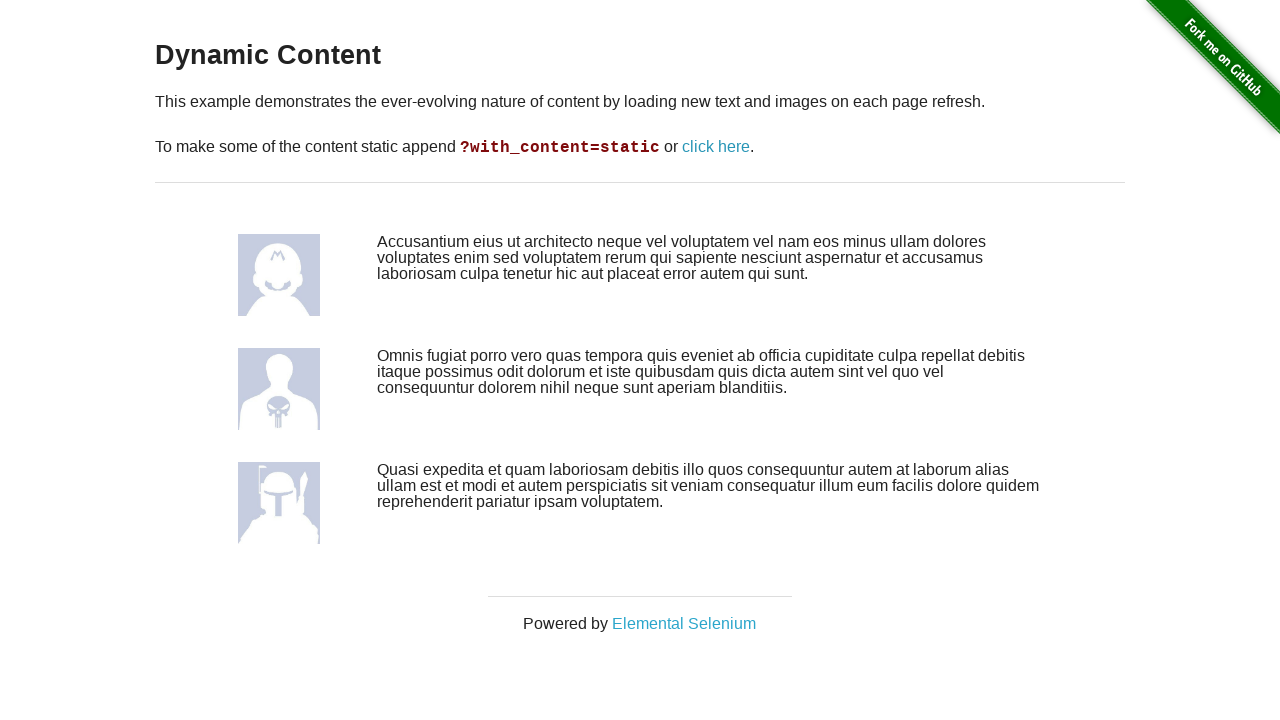

Captured third text content block after refresh
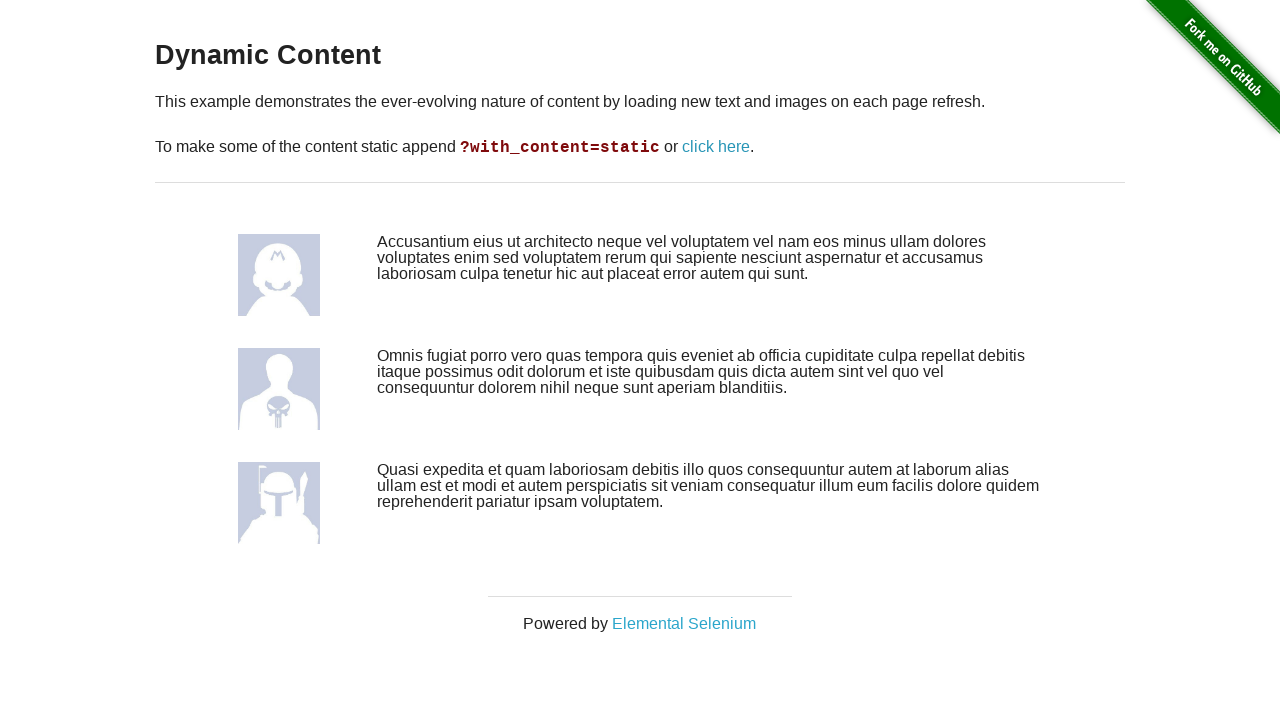

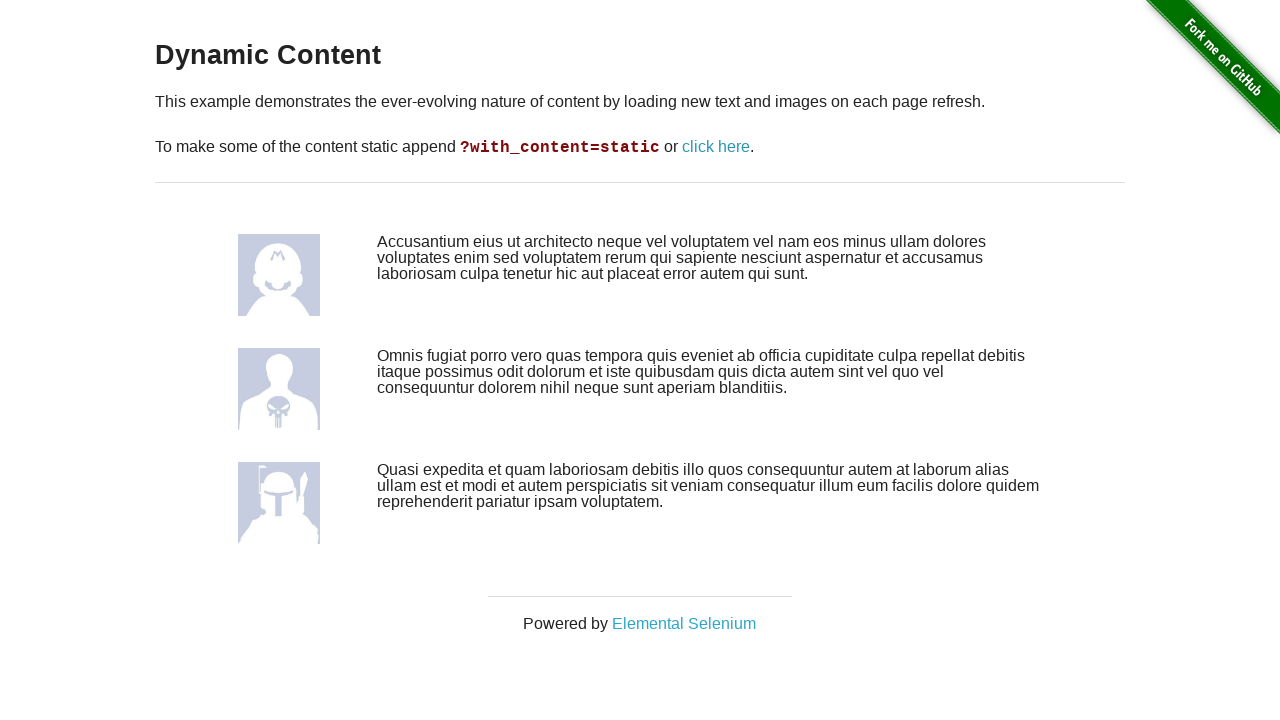